Navigates to a code snippet page and captures a full-page screenshot by resizing the browser window to match the page dimensions

Starting URL: https://snipt.net/restrada/python-selenium-workaround-for-full-page-screenshot-using-chromedriver-2x/

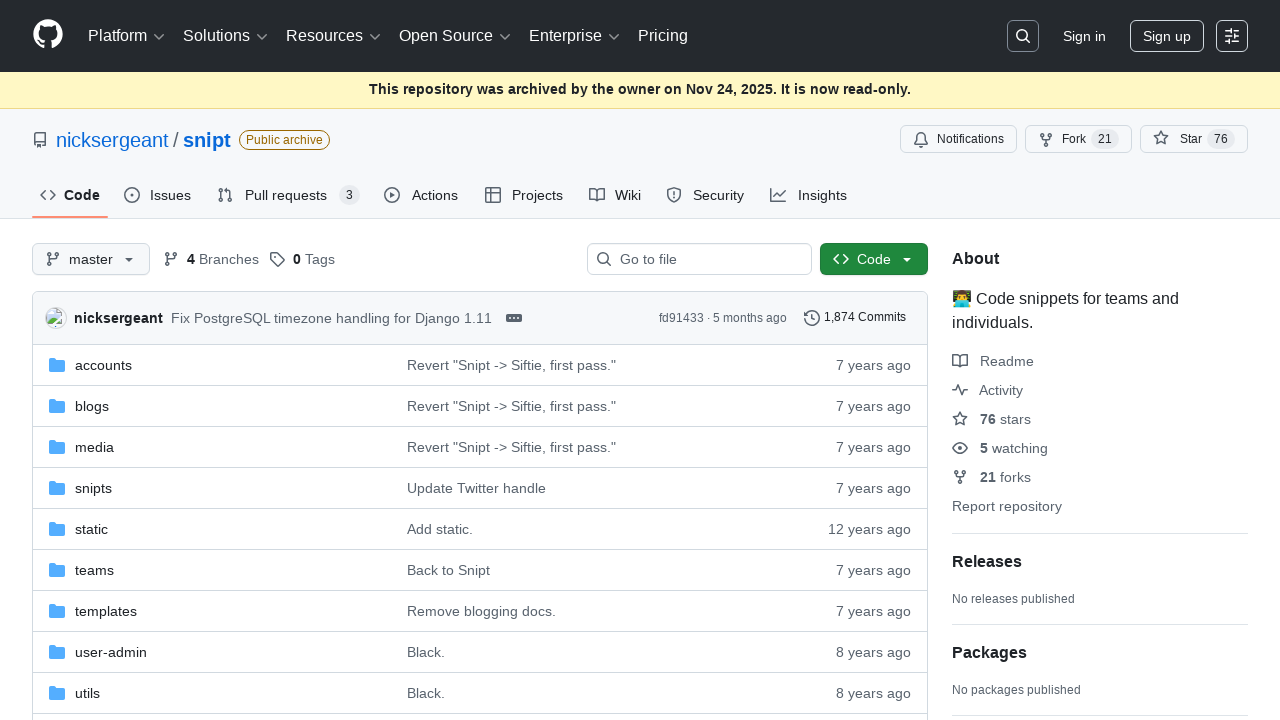

Evaluated page width using JavaScript
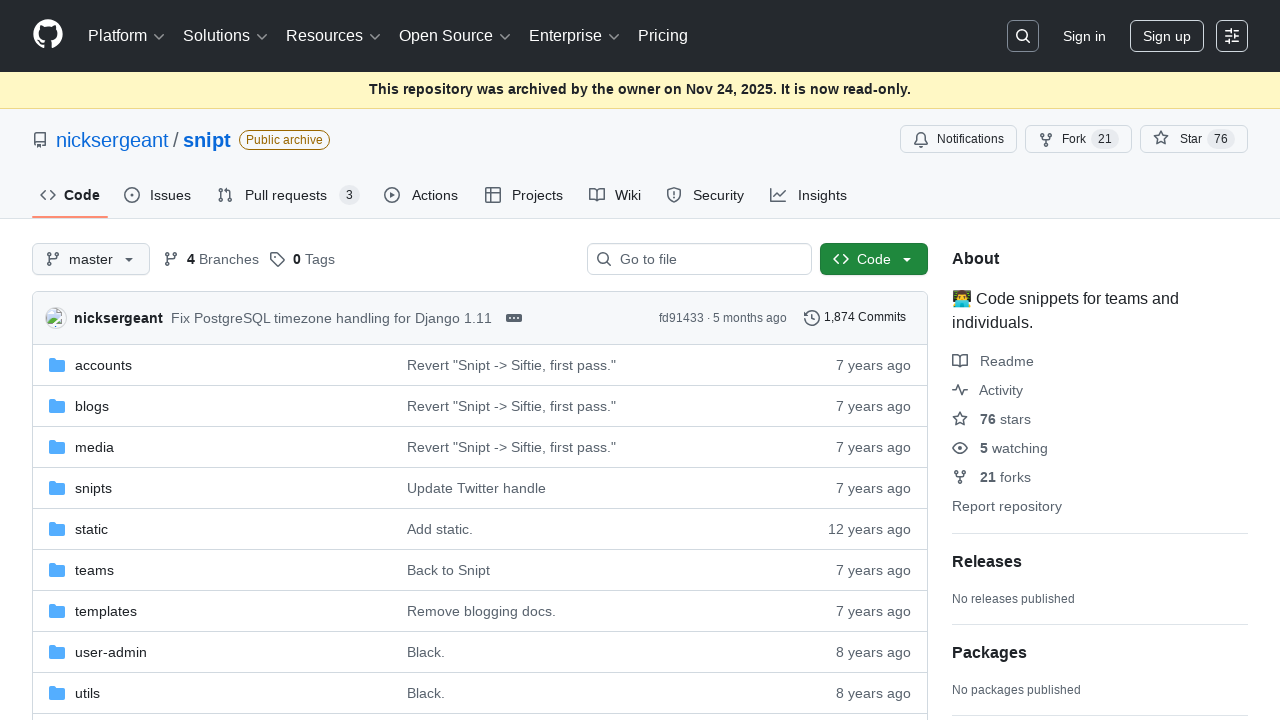

Evaluated page height using JavaScript
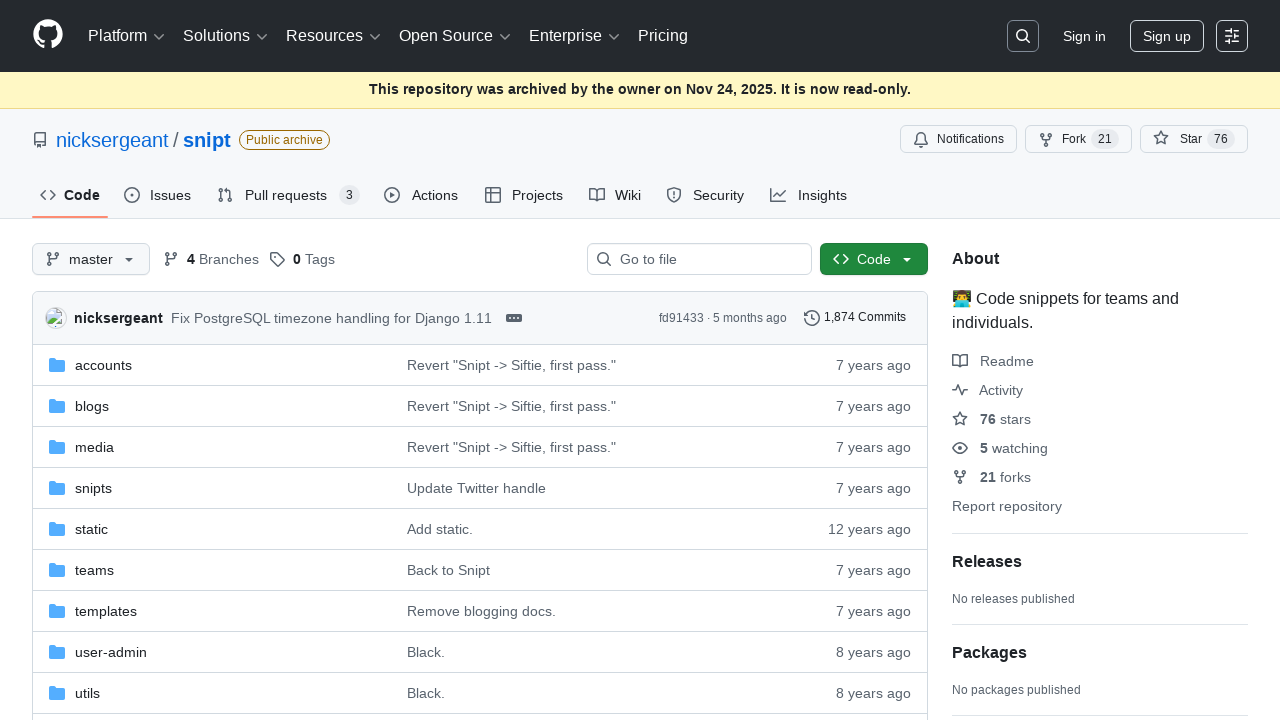

Resized viewport to match full page dimensions
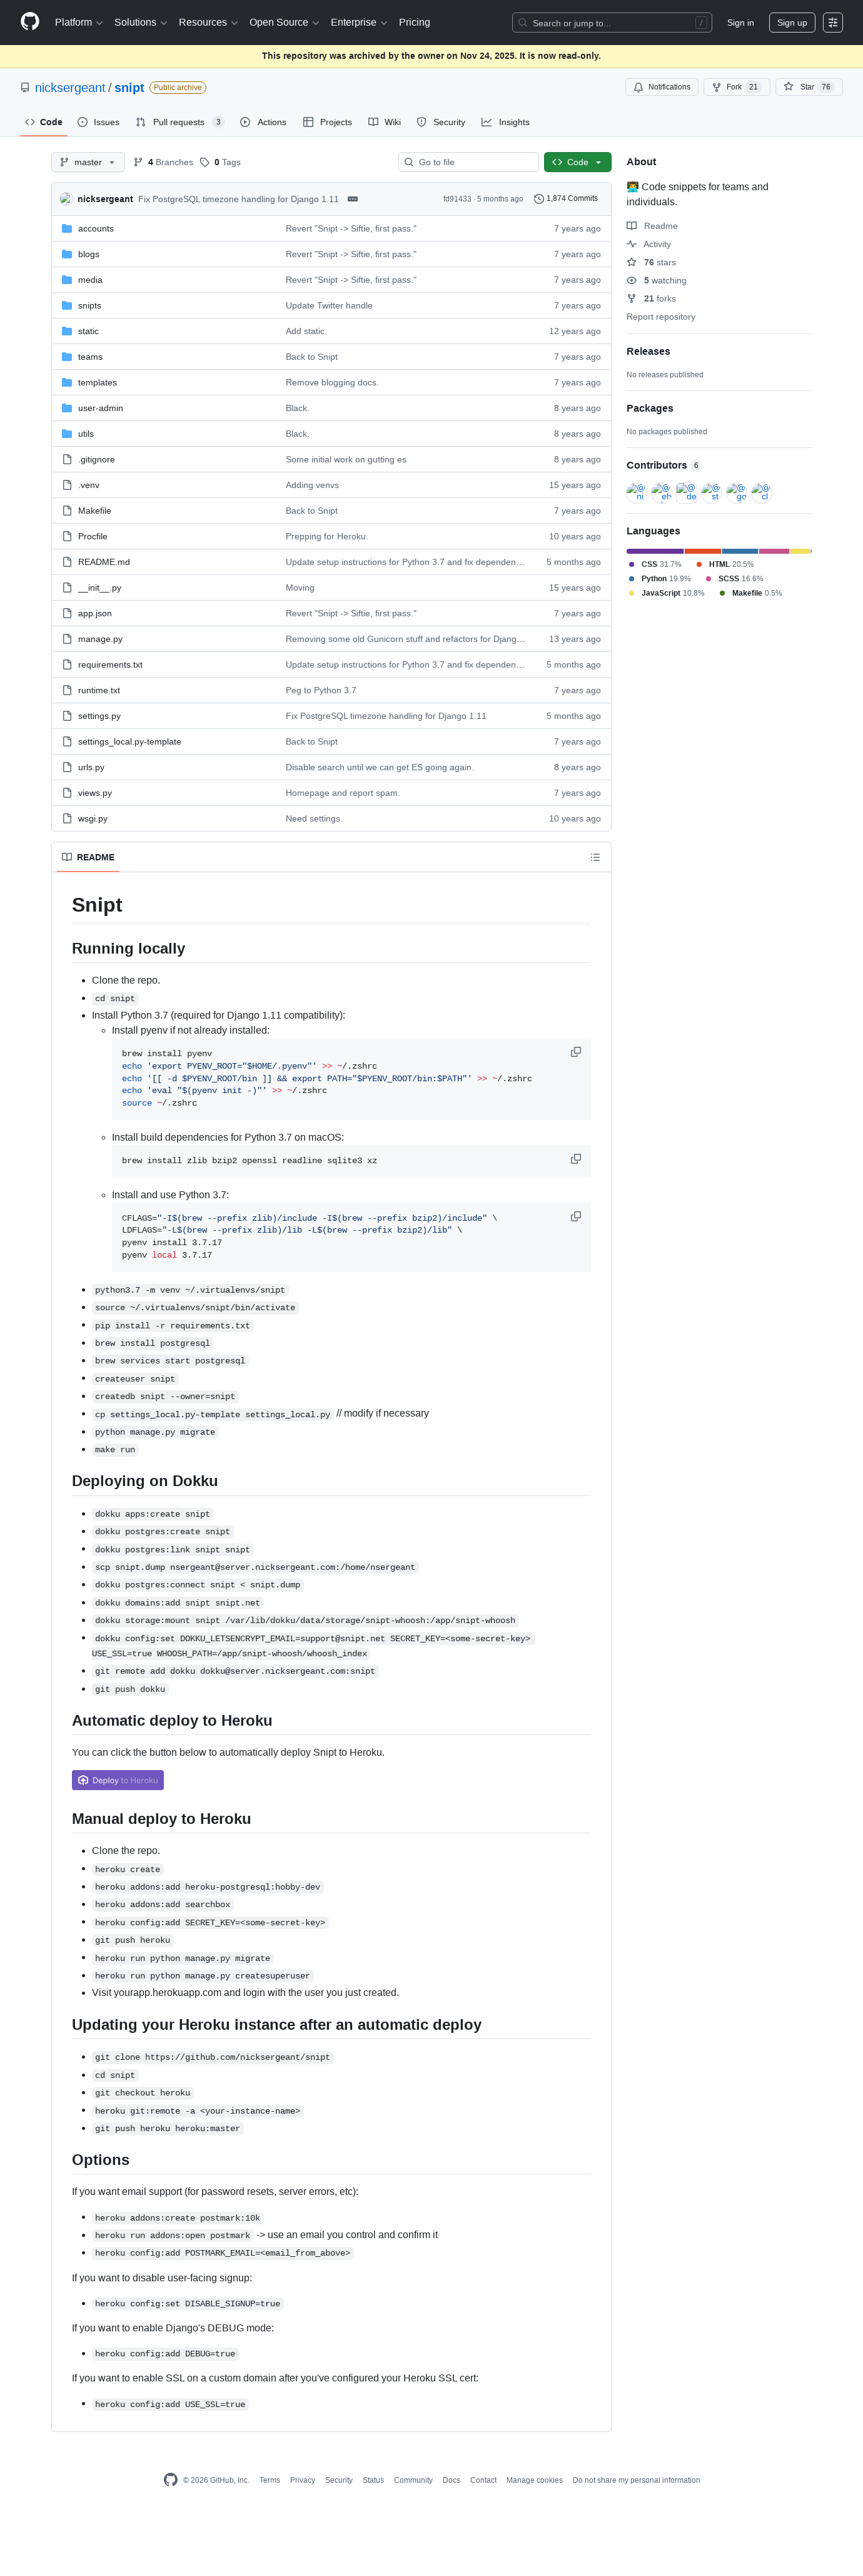

Captured full-page screenshot
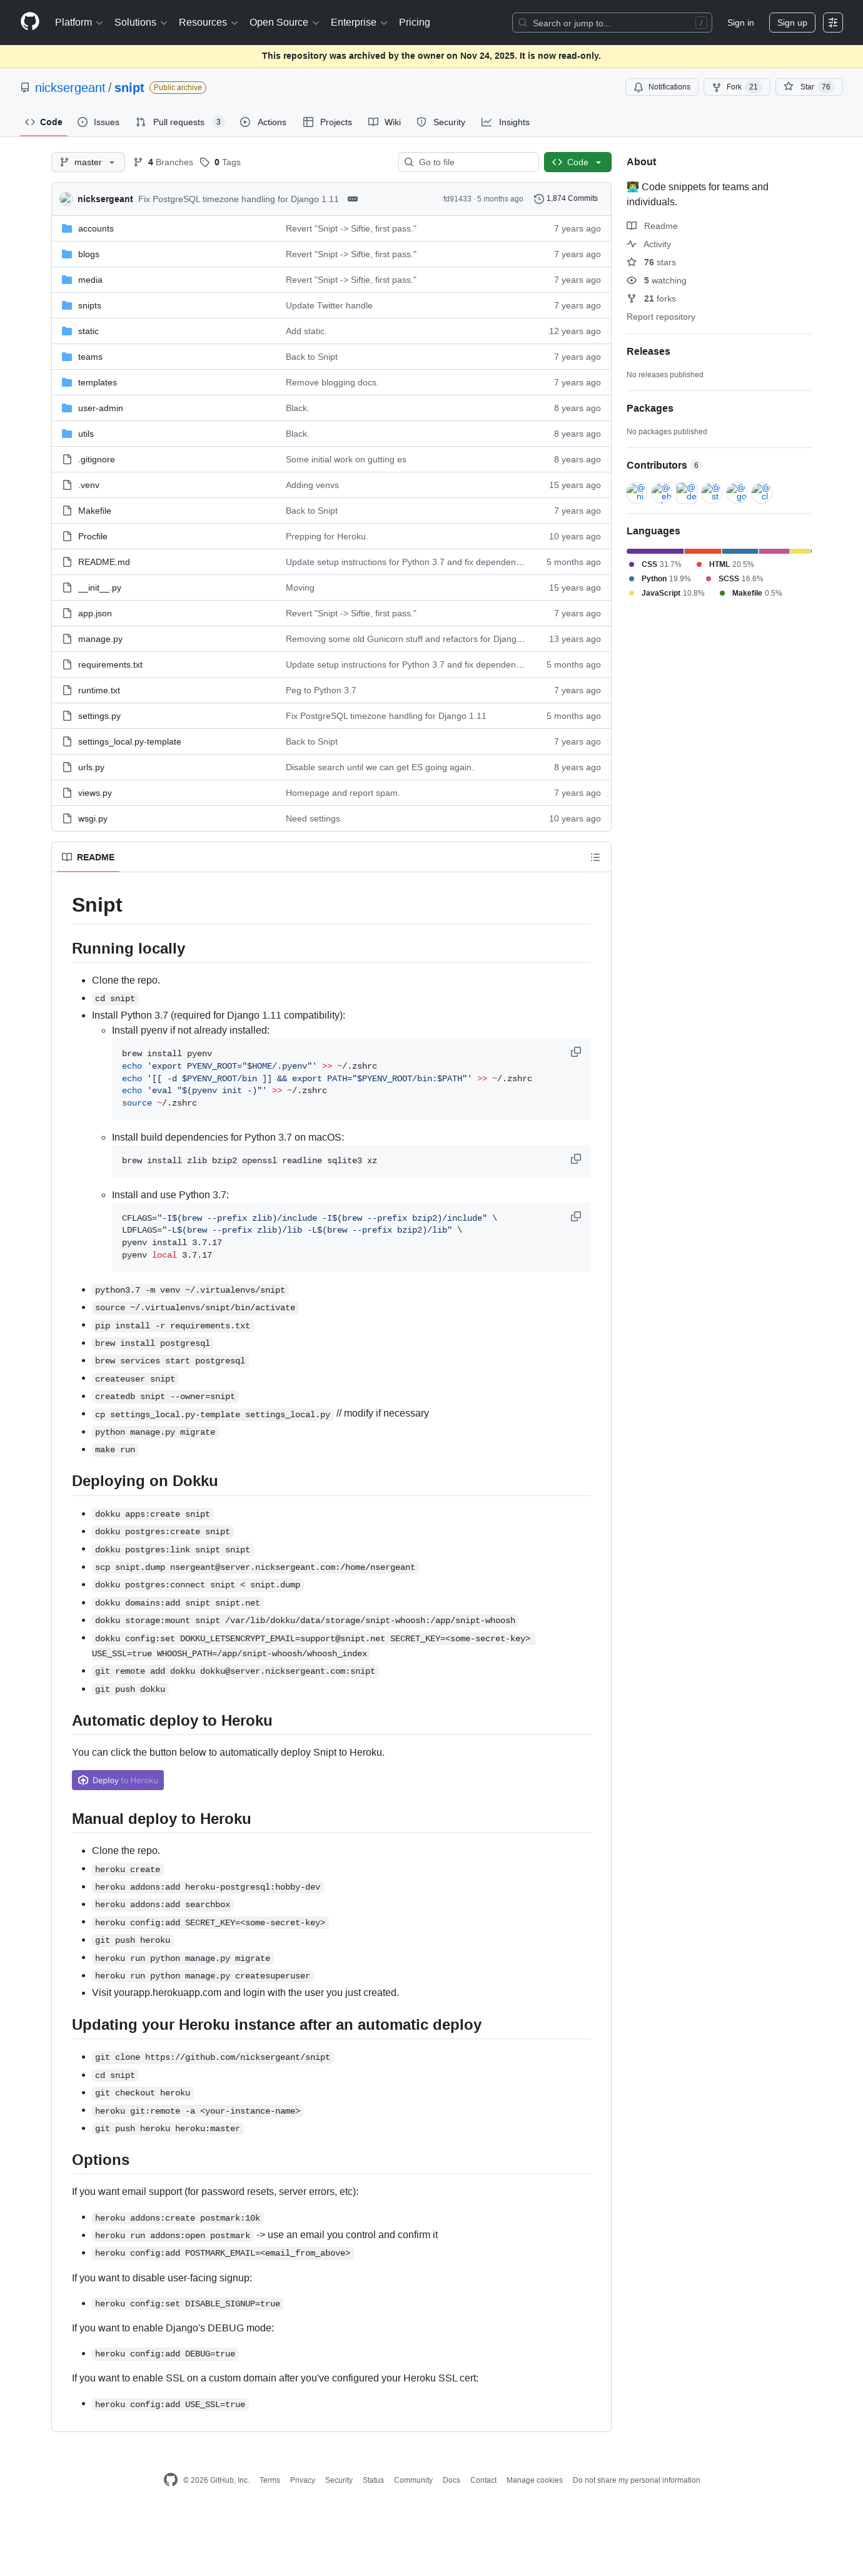

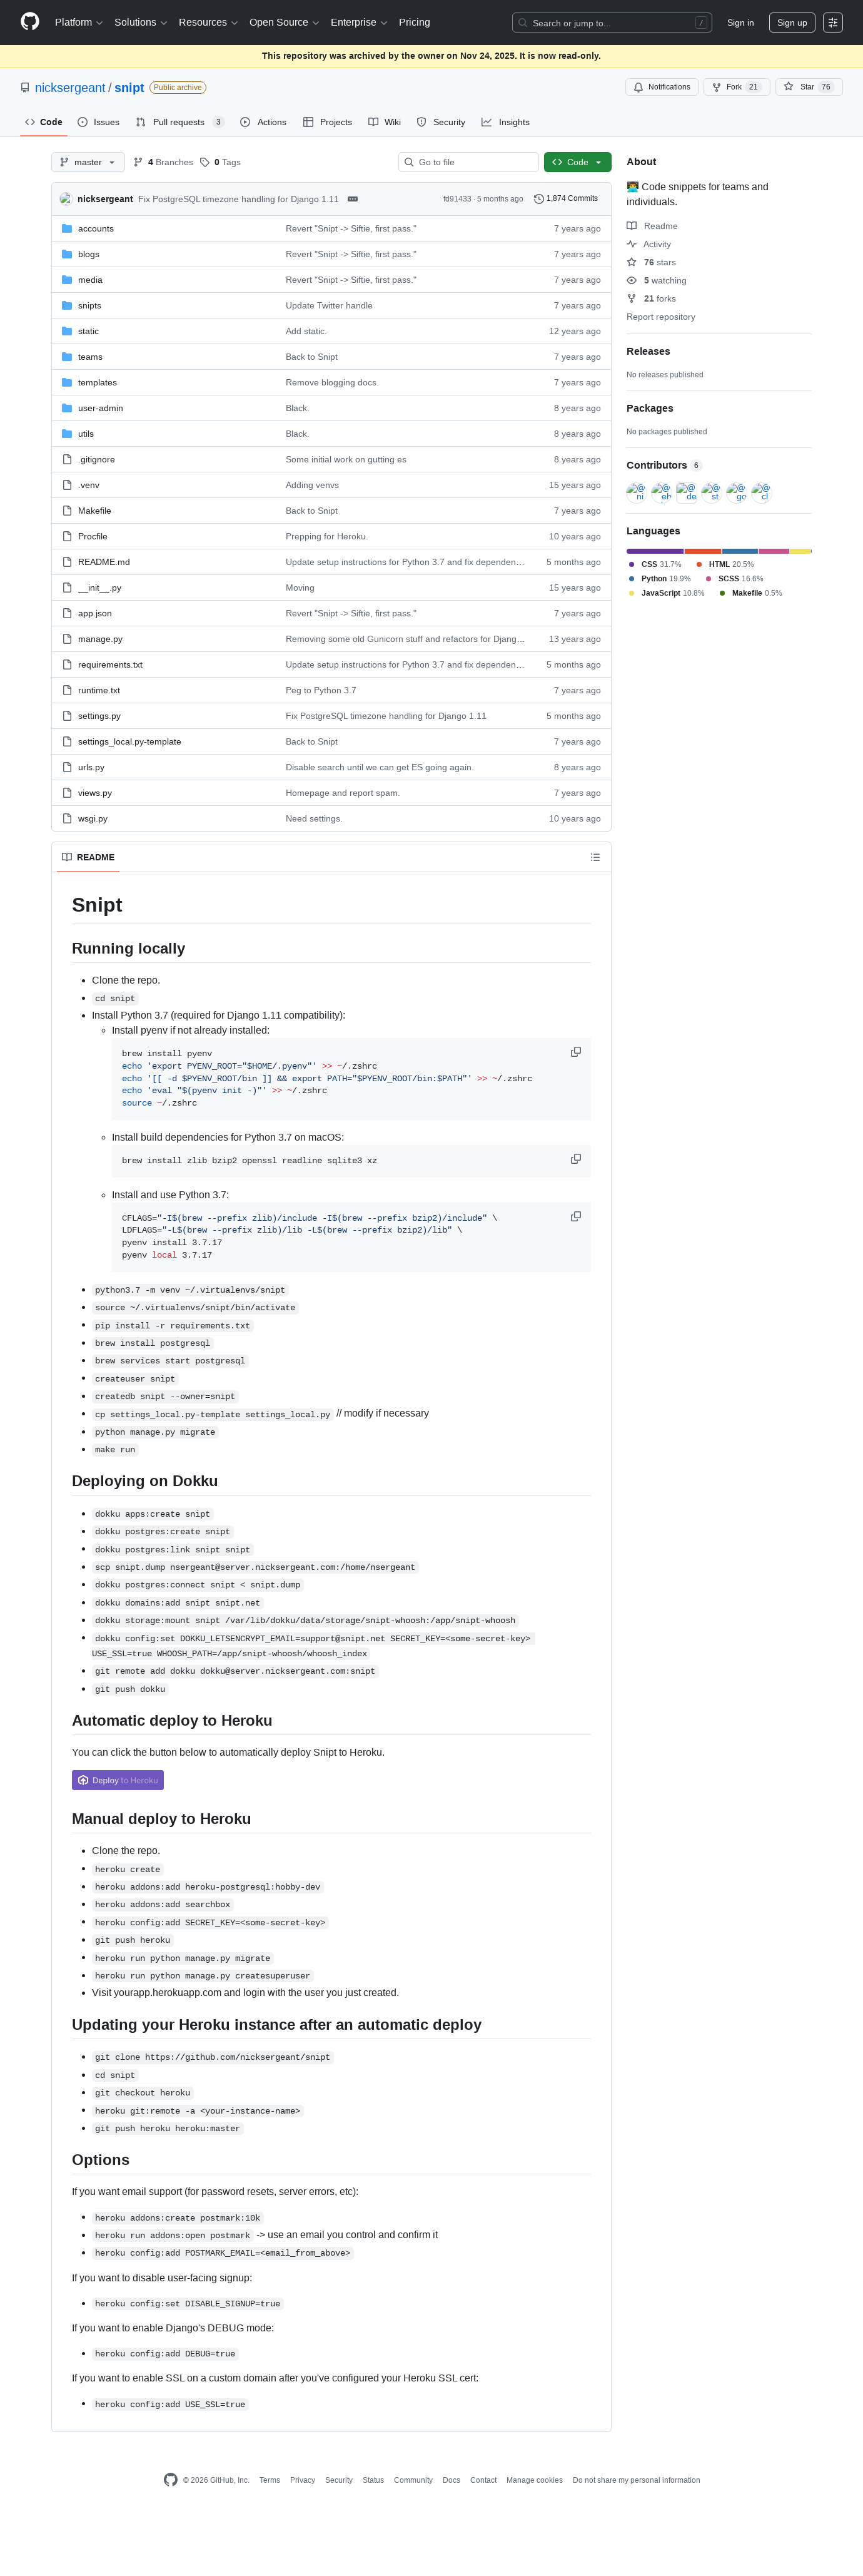